Tests the onboarding screen flow by clicking the Next button 6 times to complete the onboarding sequence and arrive at the login page

Starting URL: https://traxionpay-app.web.app/#/login

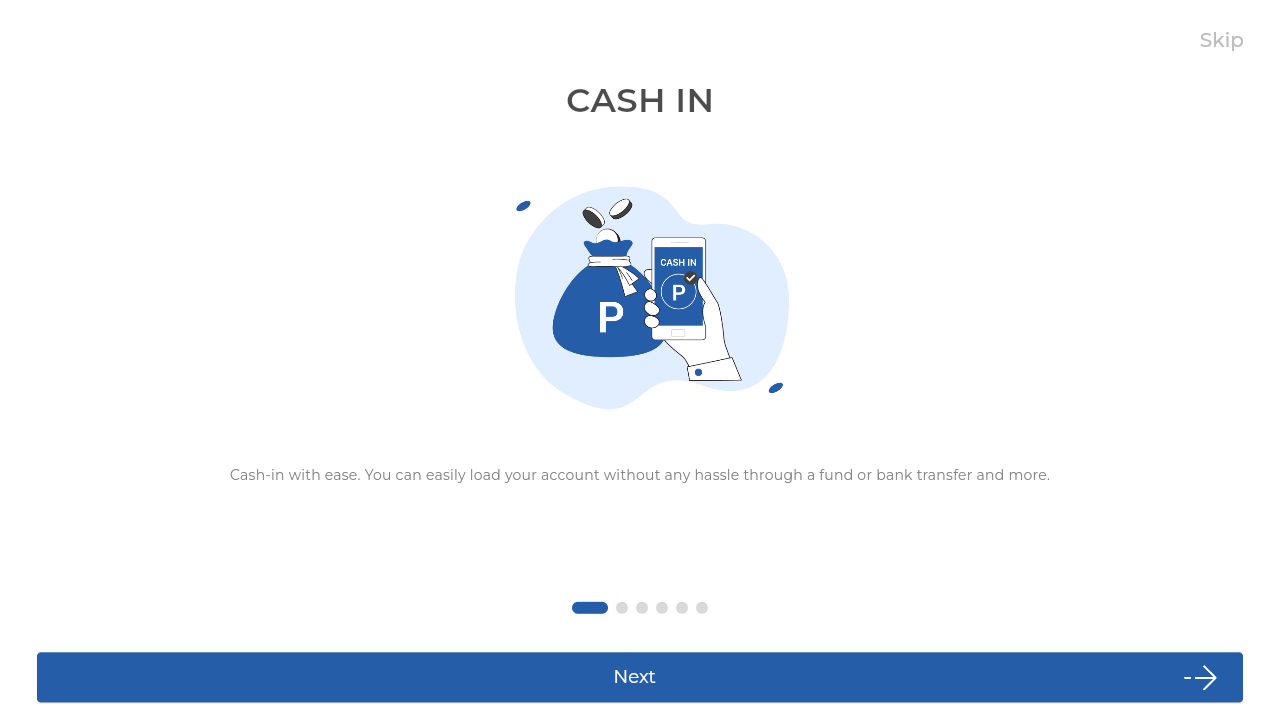

Waited for redirect to onboarding page
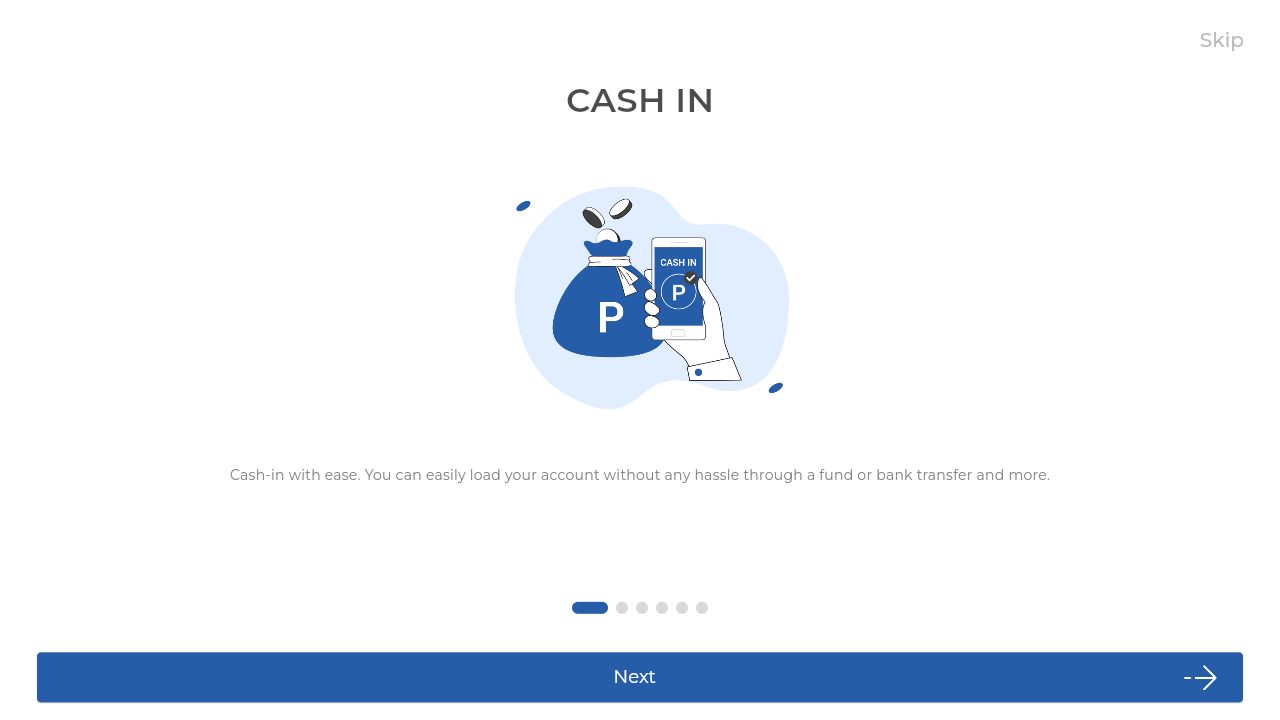

Verified onboarding screen element is visible
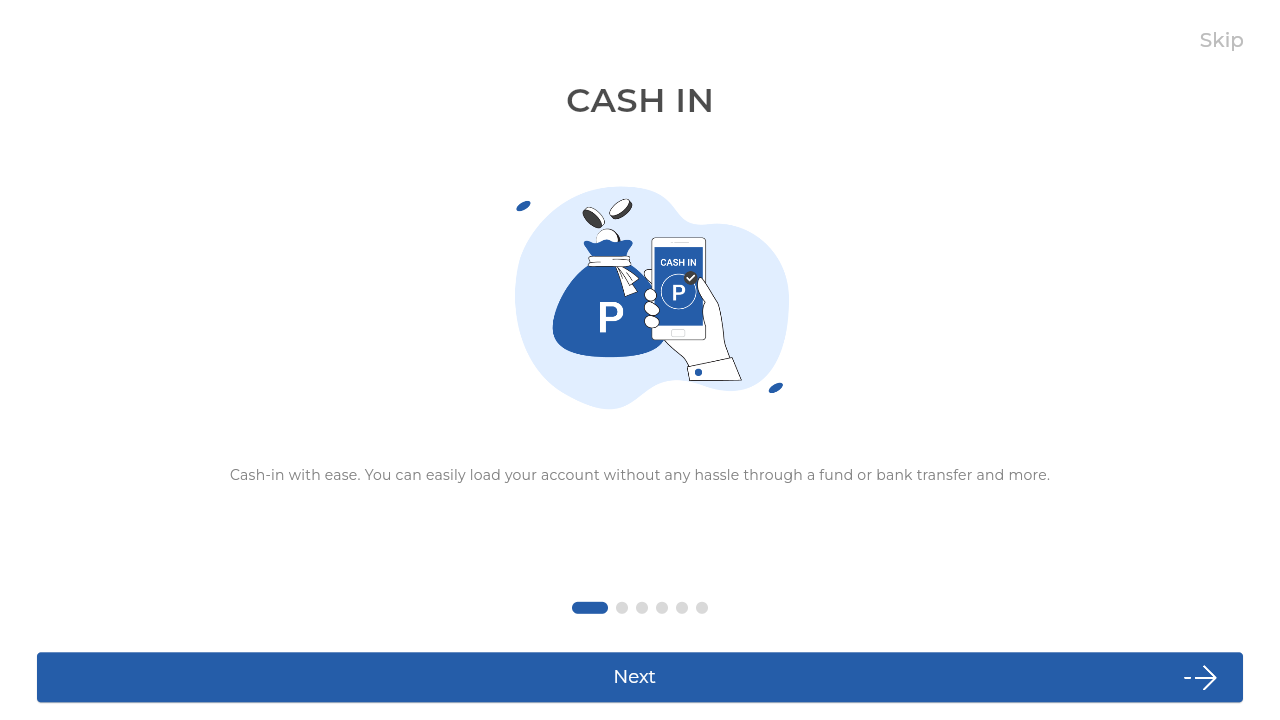

Clicked Next button (iteration 1 of 6) at (640, 677) on internal:role=button[name="Next"i]
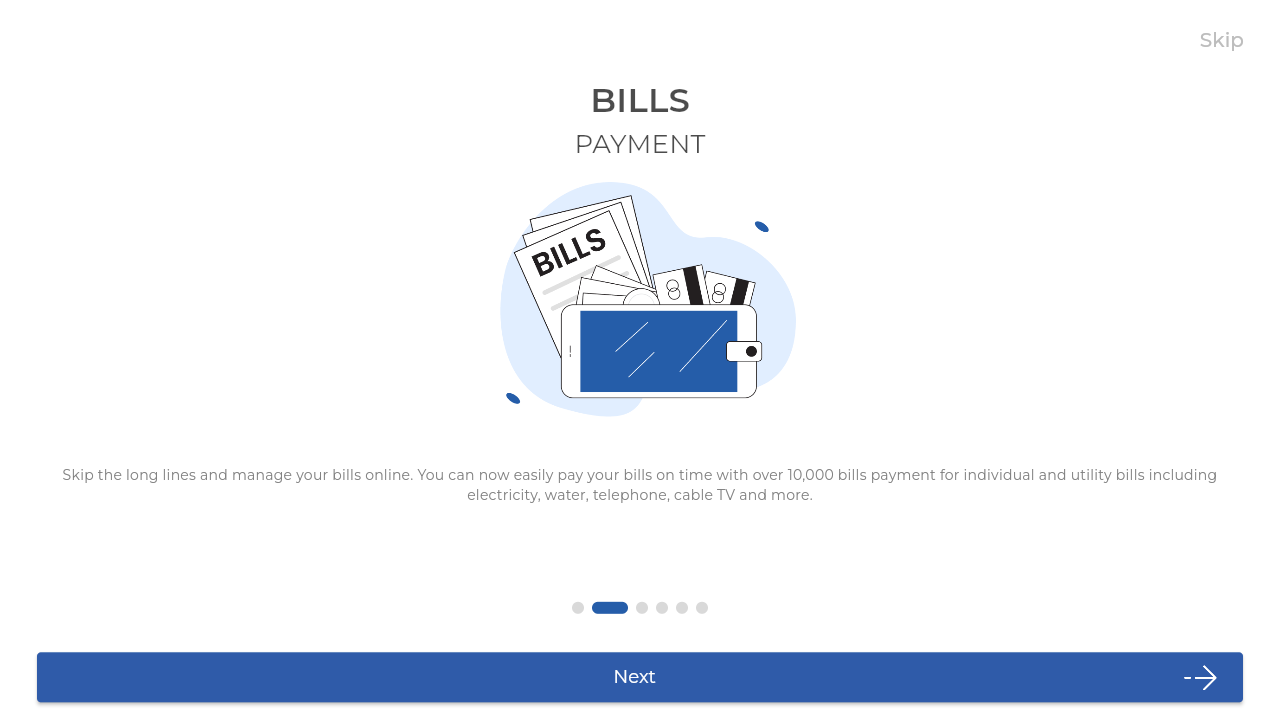

Waited 1000ms for onboarding screen transition
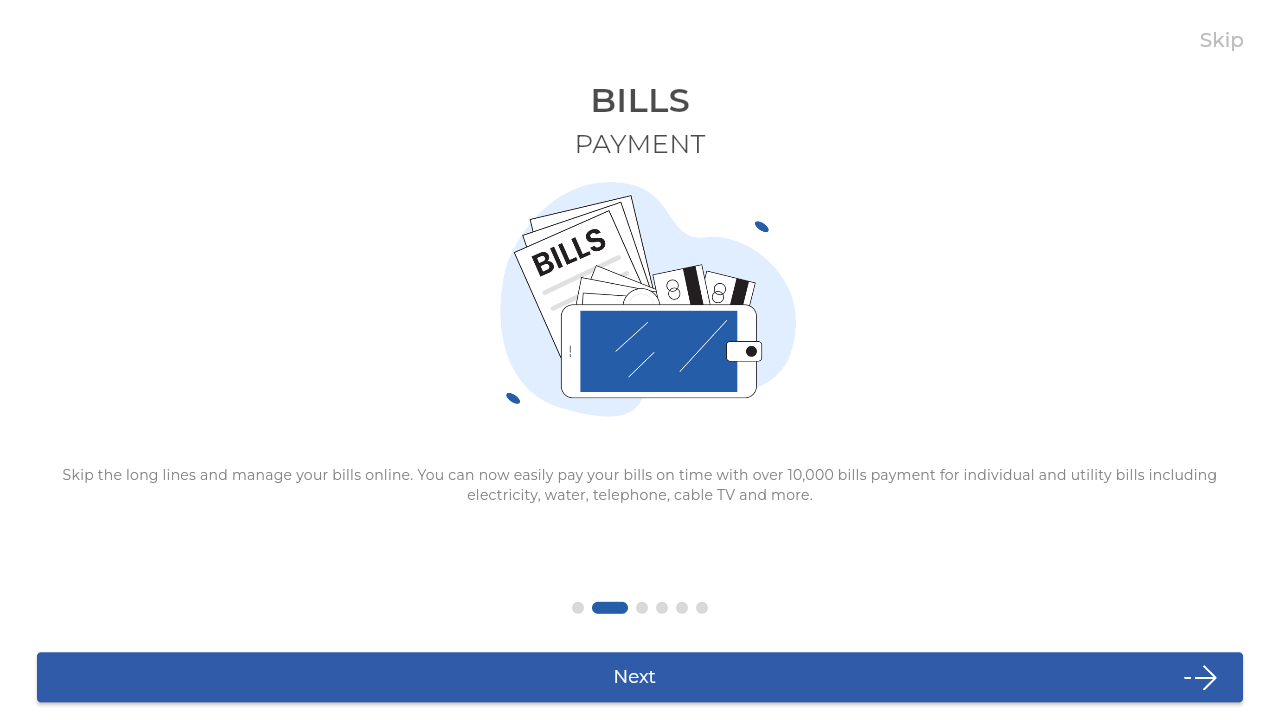

Clicked Next button (iteration 2 of 6) at (640, 677) on internal:role=button[name="Next"i]
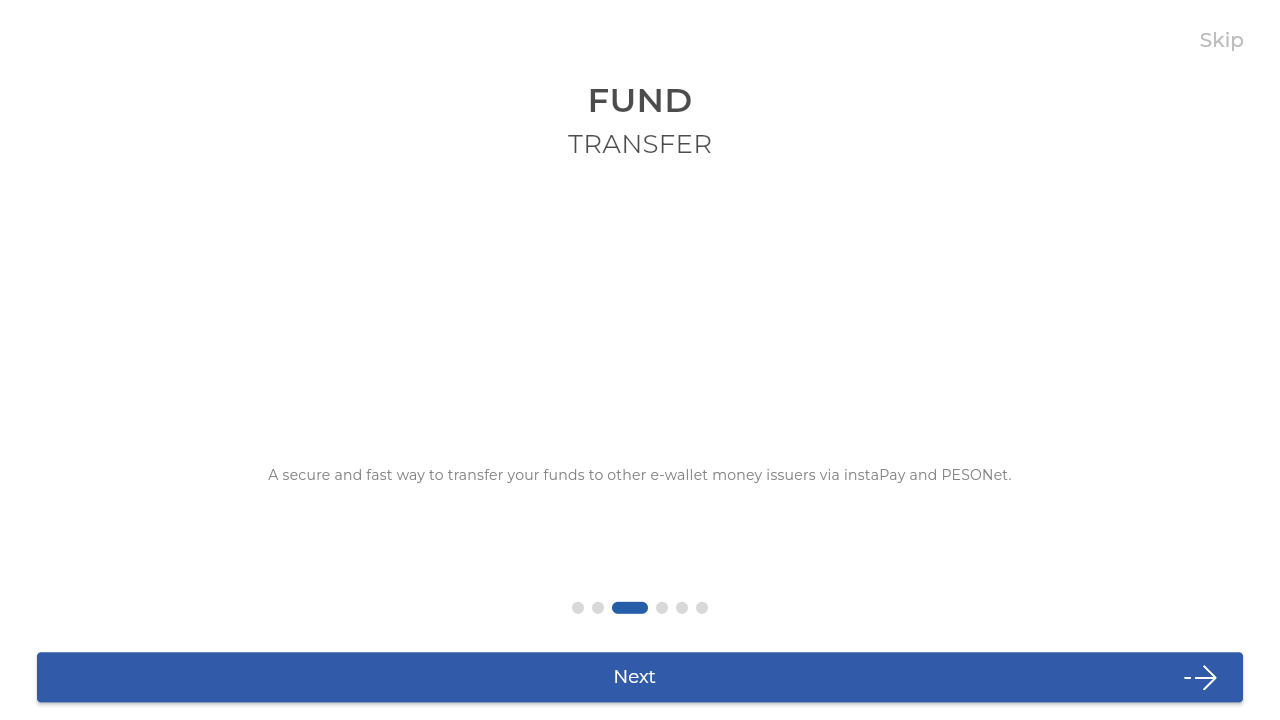

Waited 1000ms for onboarding screen transition
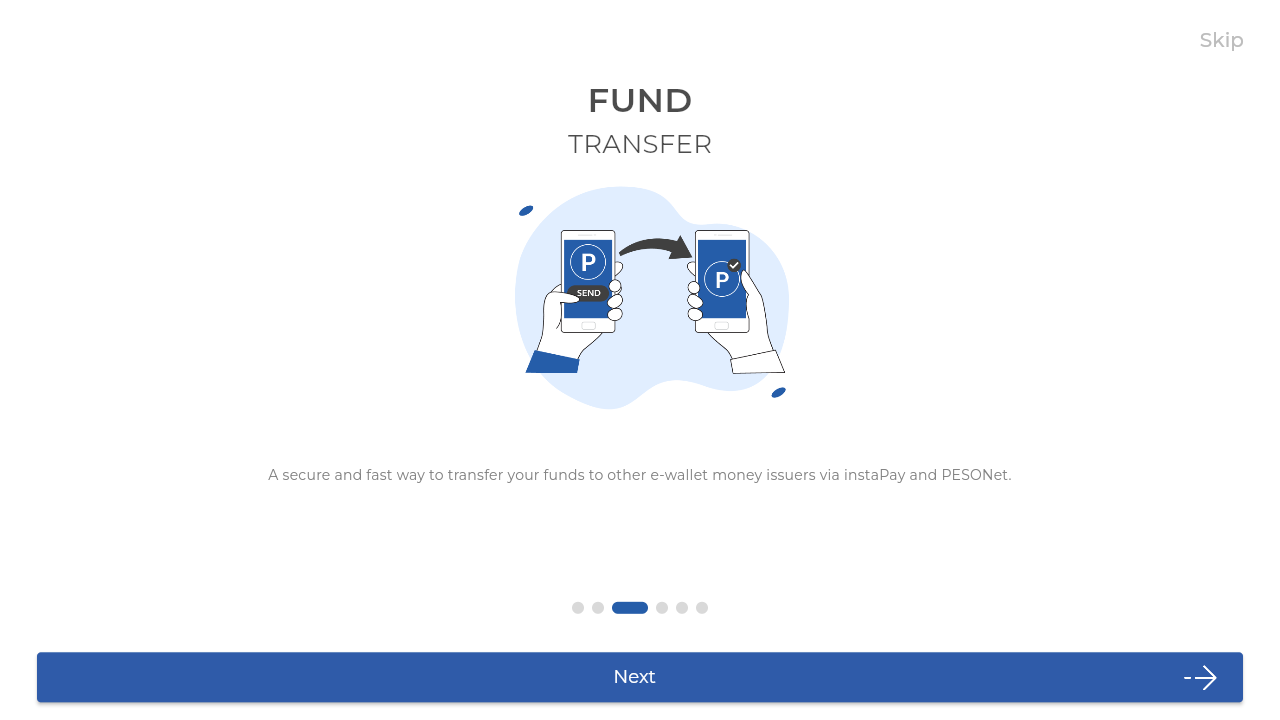

Clicked Next button (iteration 3 of 6) at (640, 677) on internal:role=button[name="Next"i]
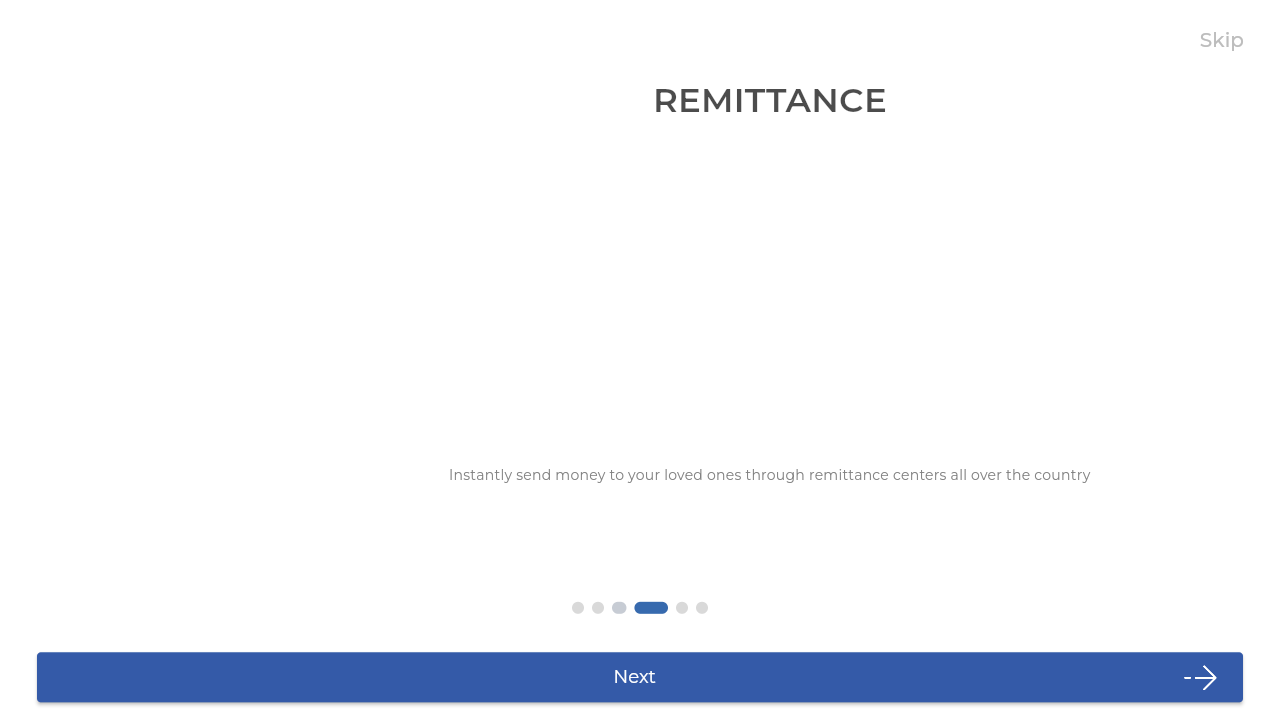

Waited 1000ms for onboarding screen transition
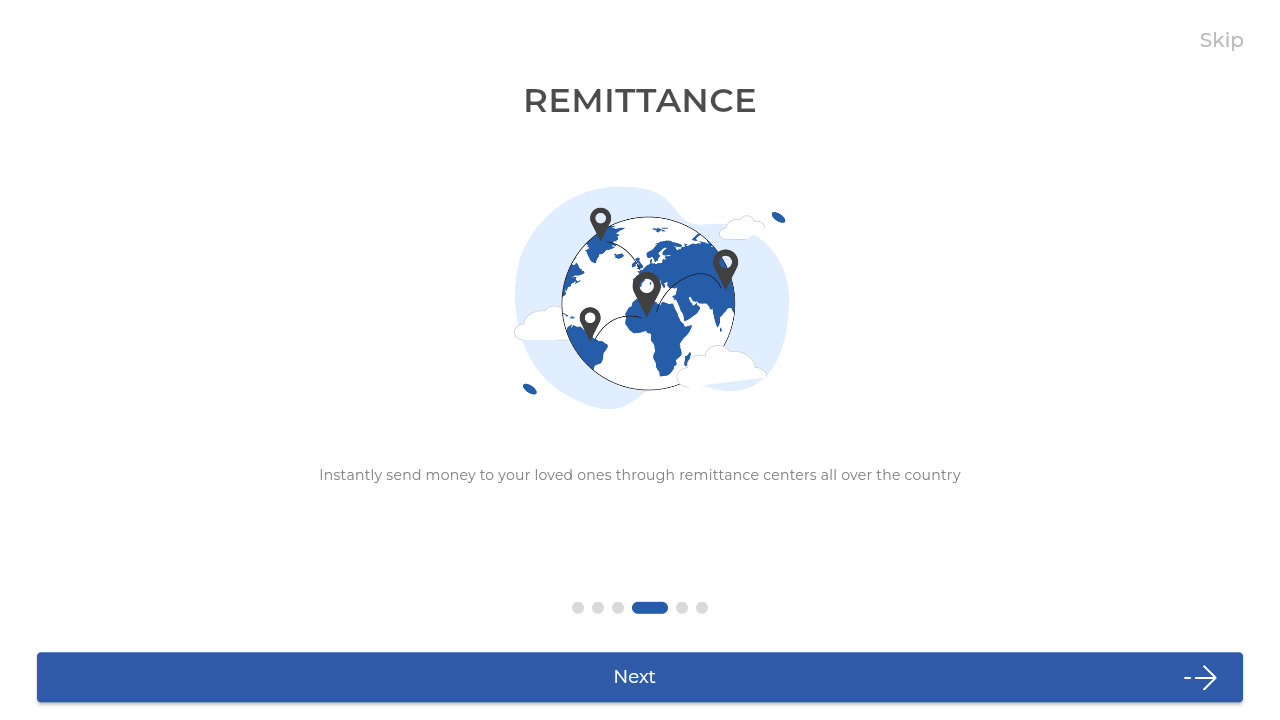

Clicked Next button (iteration 4 of 6) at (640, 677) on internal:role=button[name="Next"i]
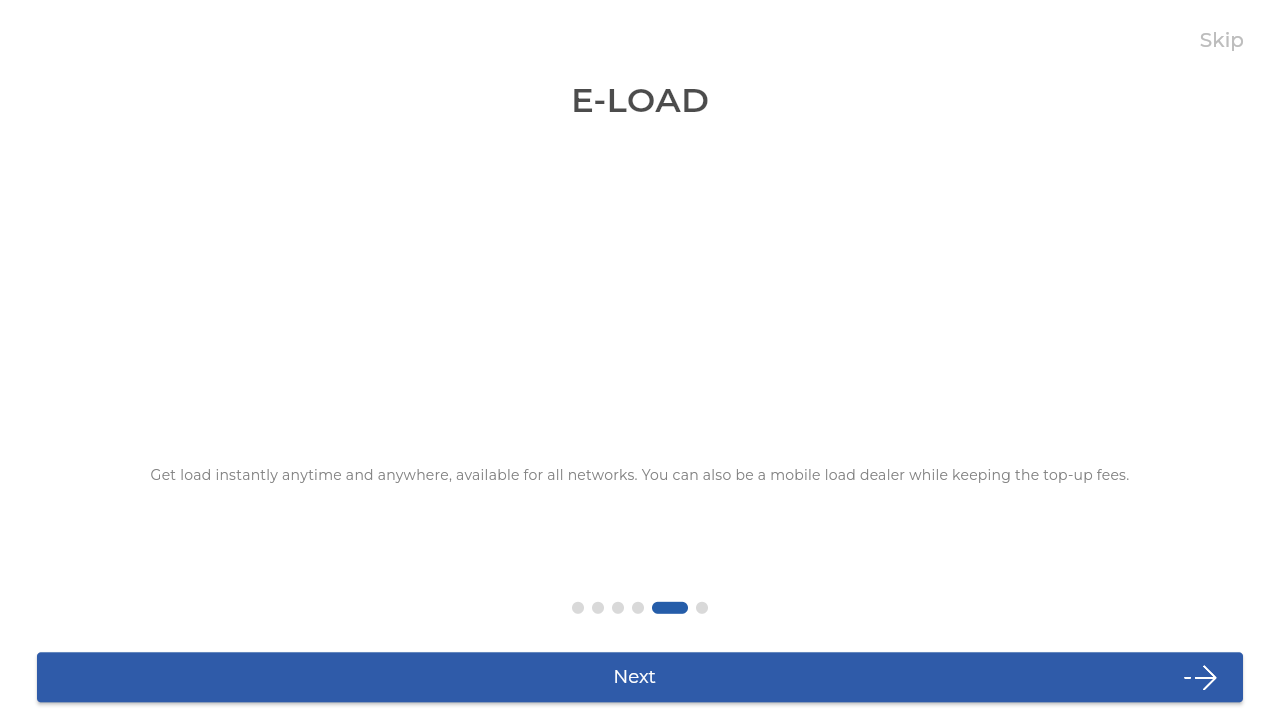

Waited 1000ms for onboarding screen transition
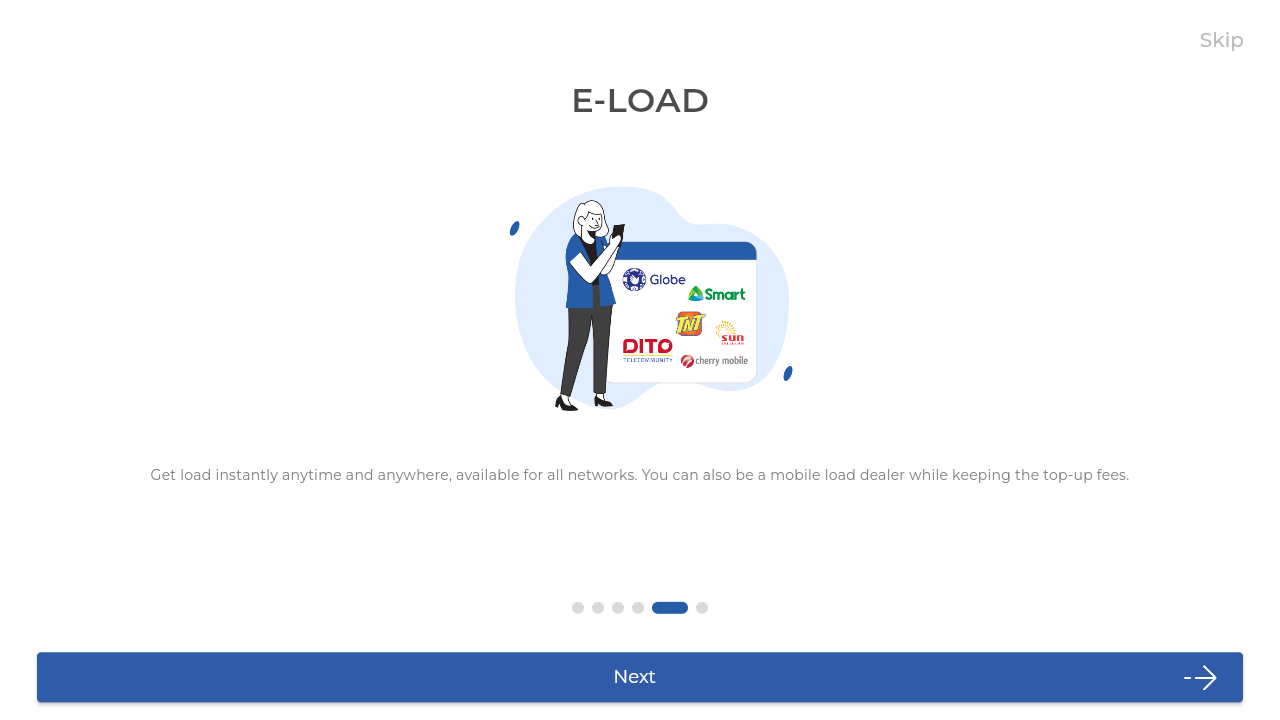

Clicked Next button (iteration 5 of 6) at (640, 677) on internal:role=button[name="Next"i]
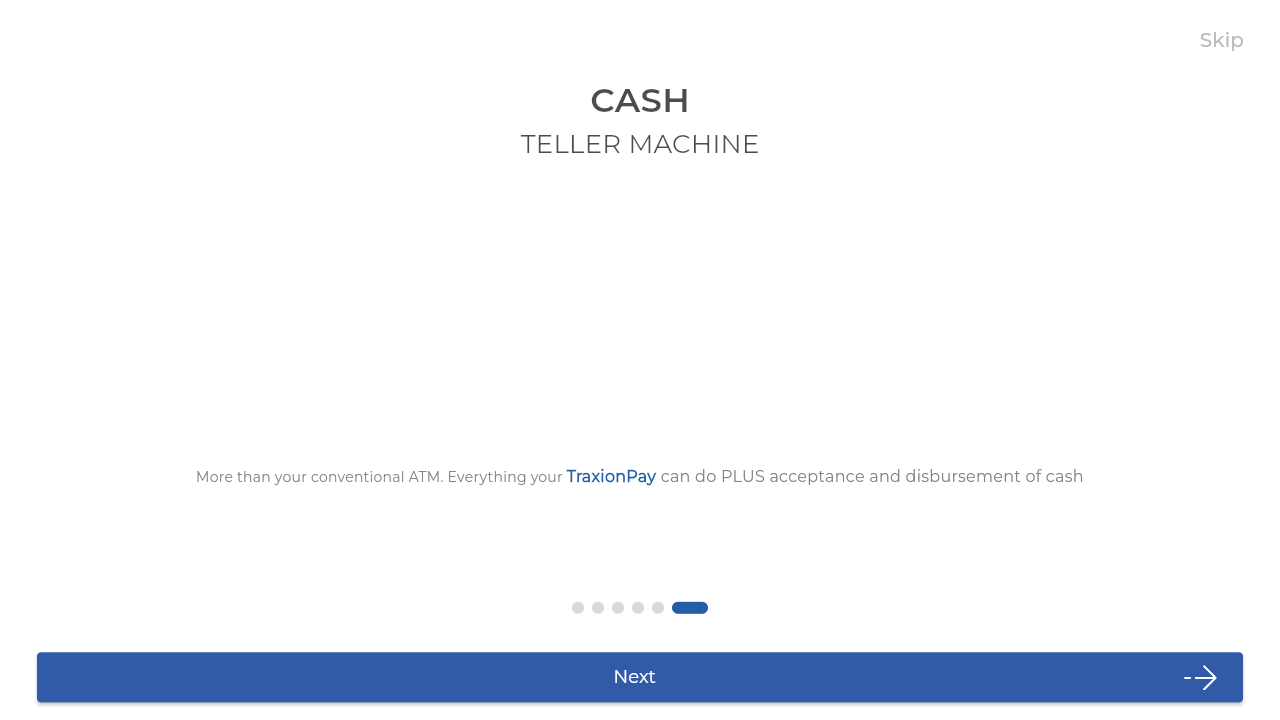

Waited 1000ms for onboarding screen transition
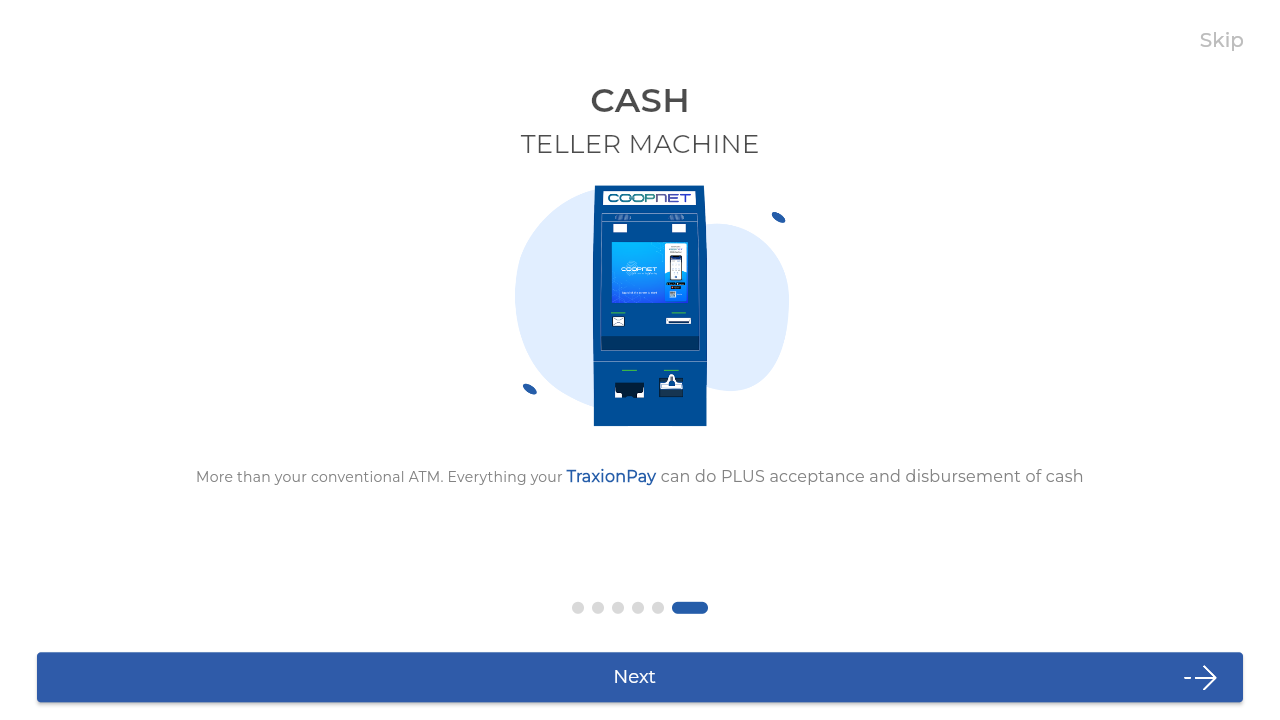

Clicked Next button (iteration 6 of 6) at (640, 677) on internal:role=button[name="Next"i]
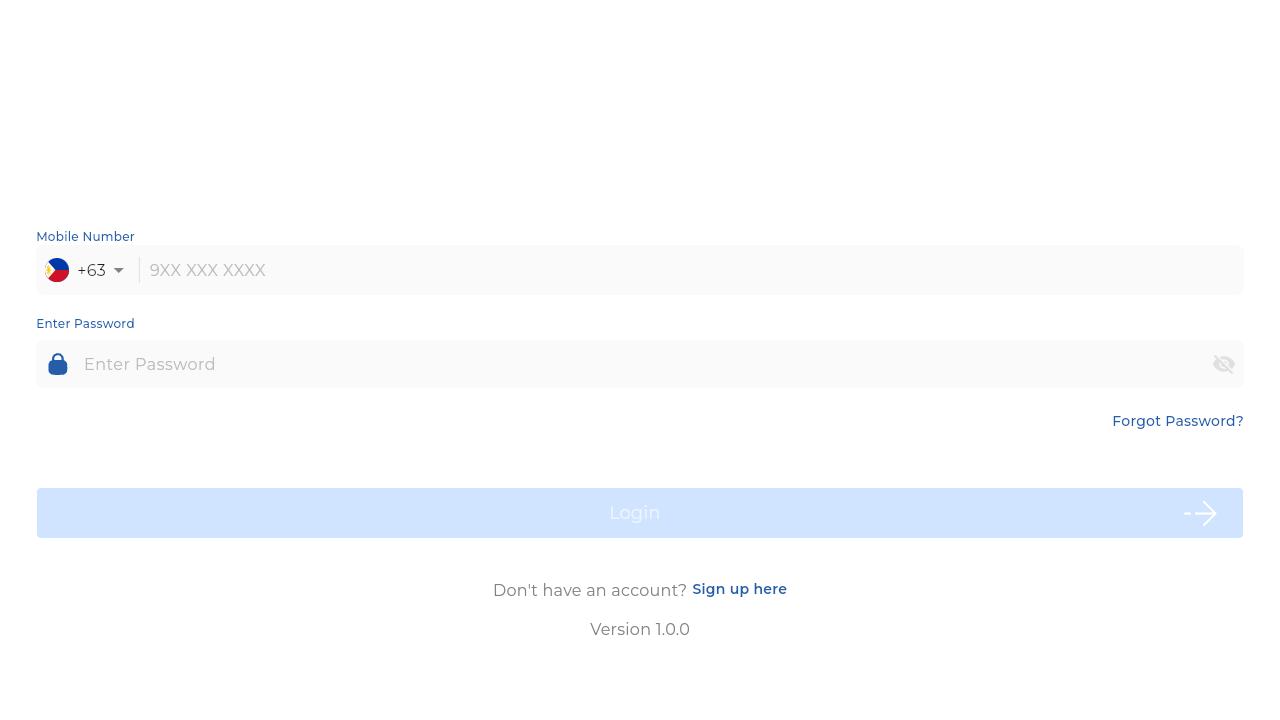

Waited 1000ms for onboarding screen transition
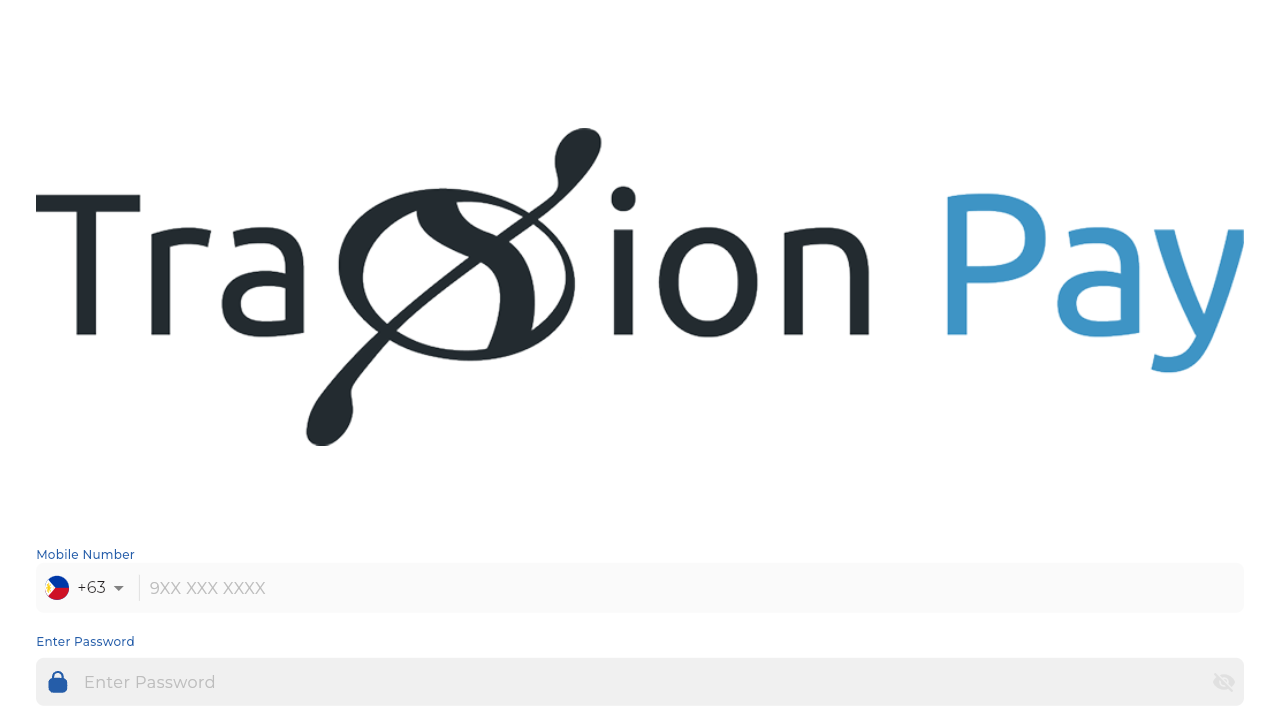

Verified successful navigation to login page after completing onboarding
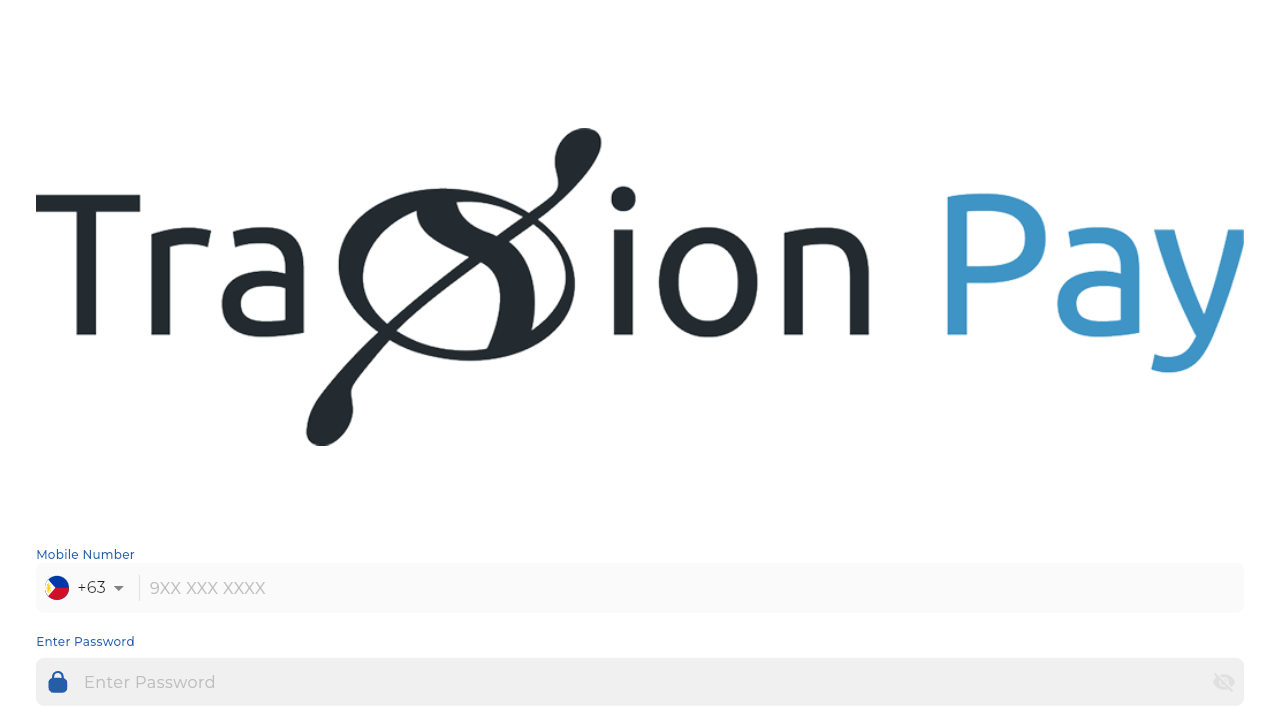

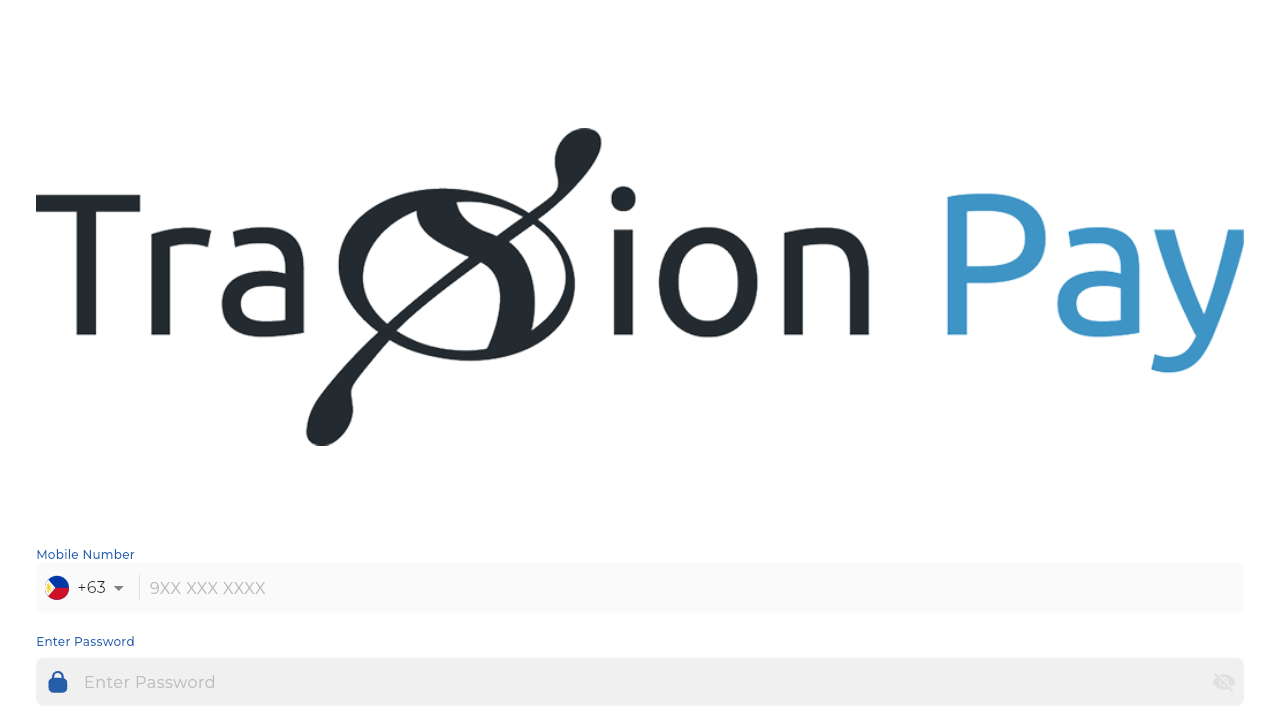